Tests scrolling functionality by scrolling down to the "CYDEO" link at the bottom of the page, then scrolling back up to the "Home" link at the top using mouse movement actions.

Starting URL: https://practice.cydeo.com/

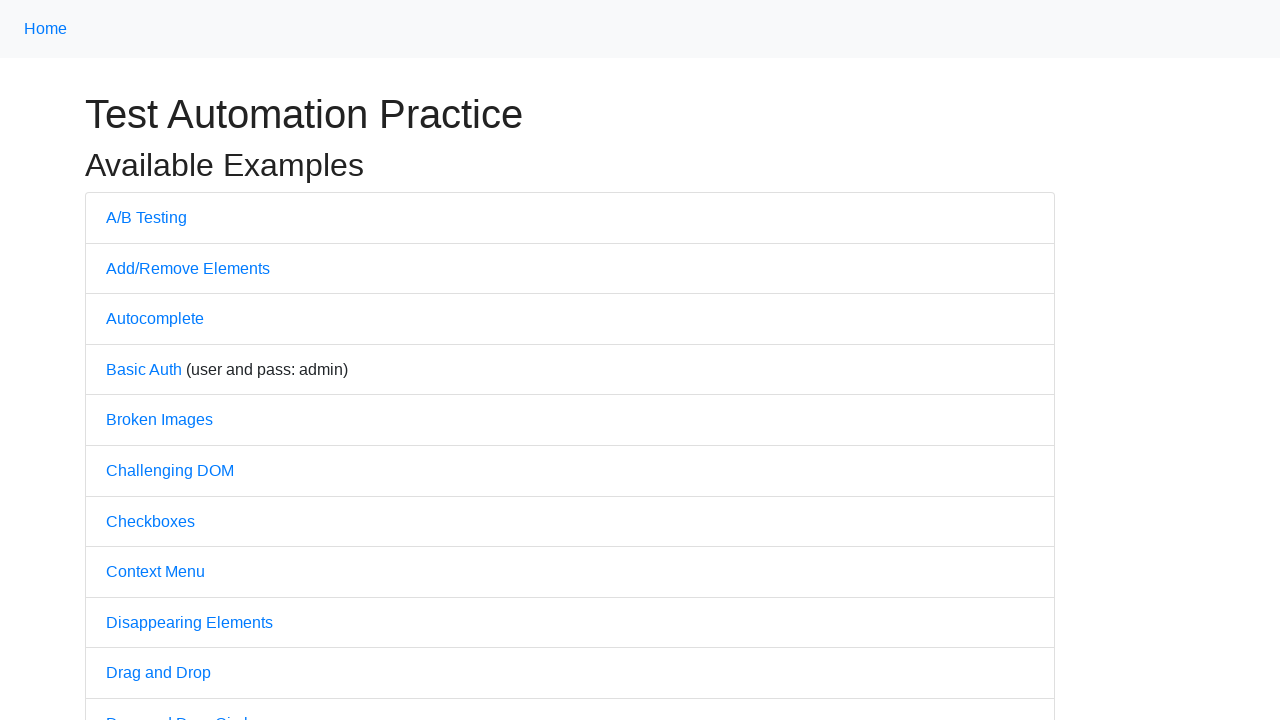

Located 'CYDEO' link at the bottom of the page
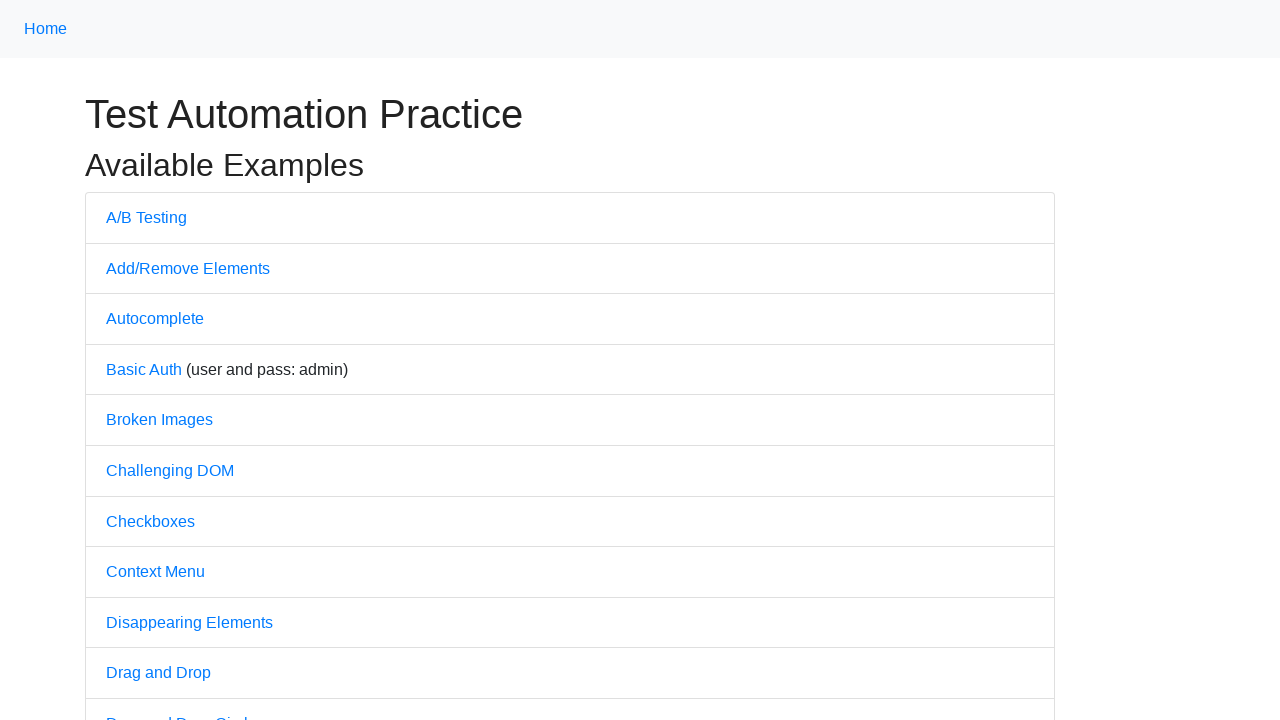

Scrolled down to 'CYDEO' link
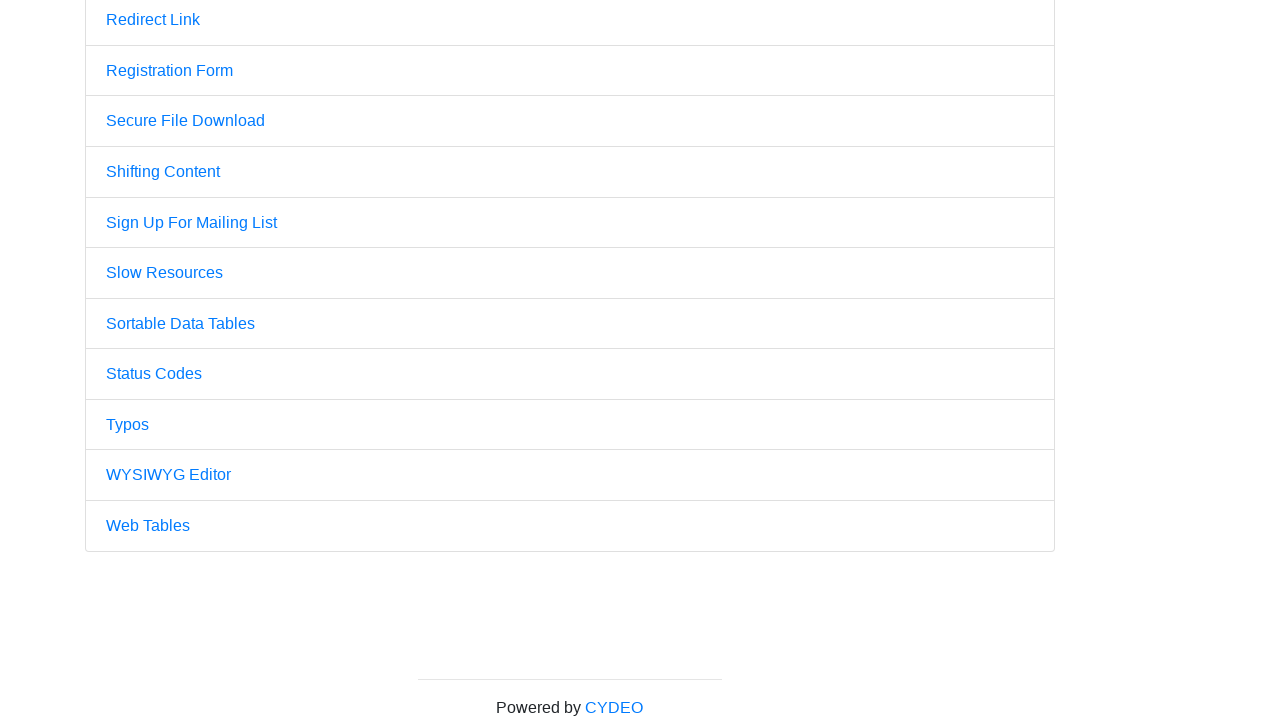

Waited 1 second to observe scroll to CYDEO link
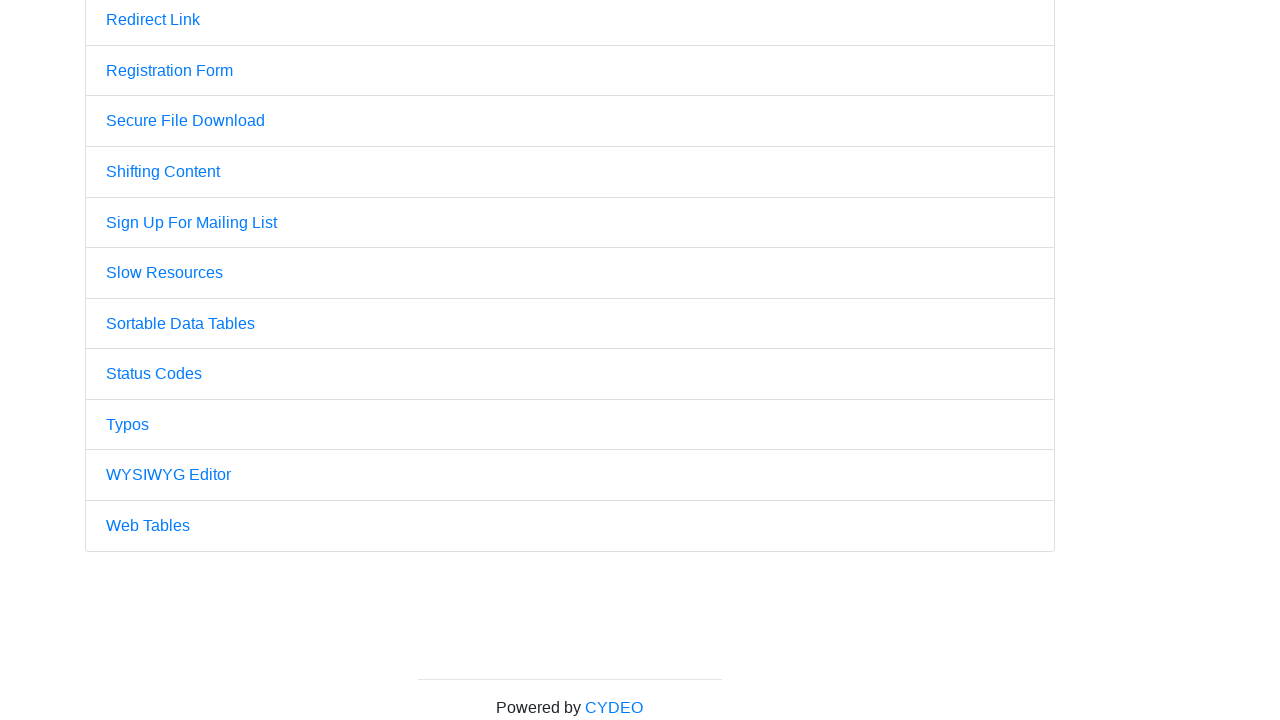

Located 'Home' link at the top of the page
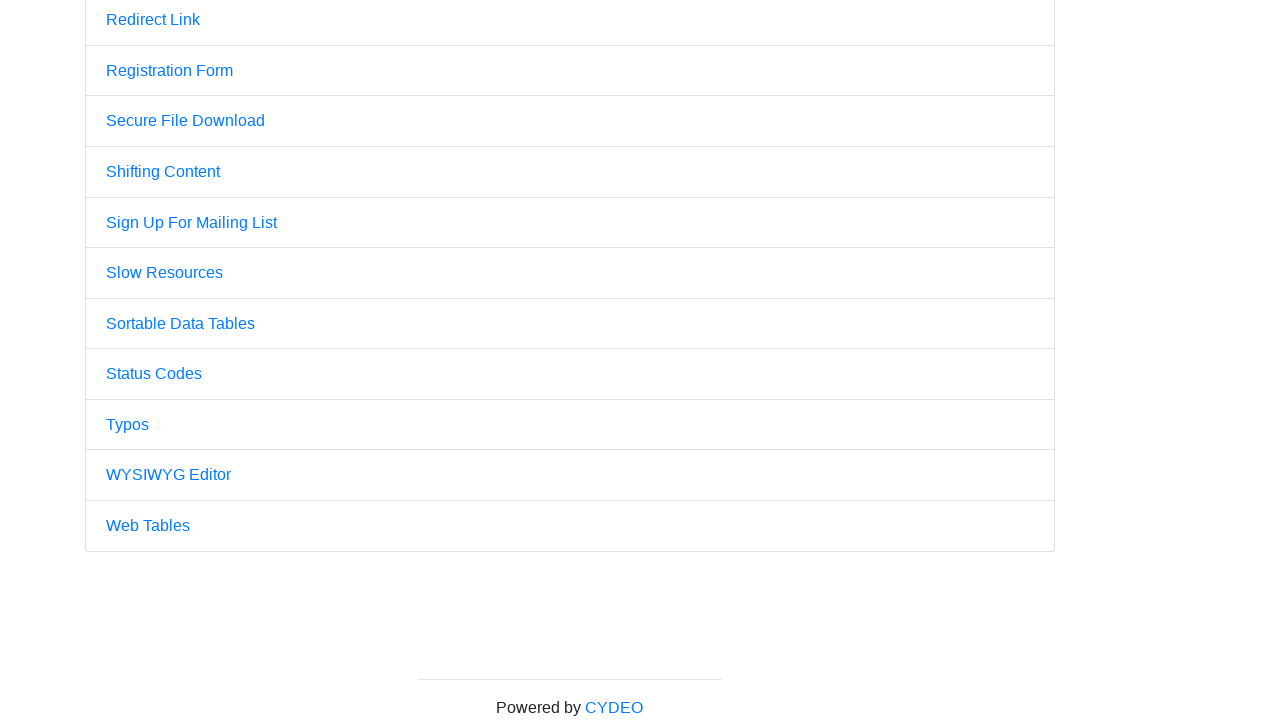

Scrolled back up to 'Home' link
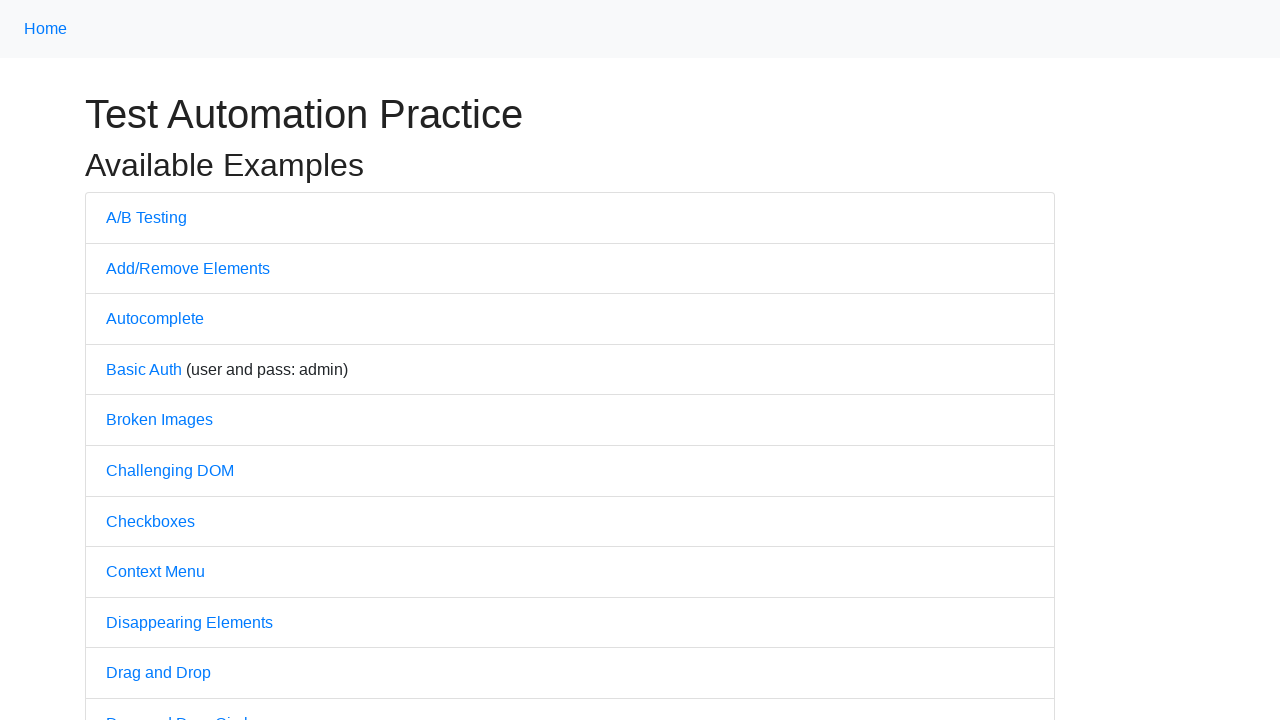

Waited 1 second to observe scroll to Home link
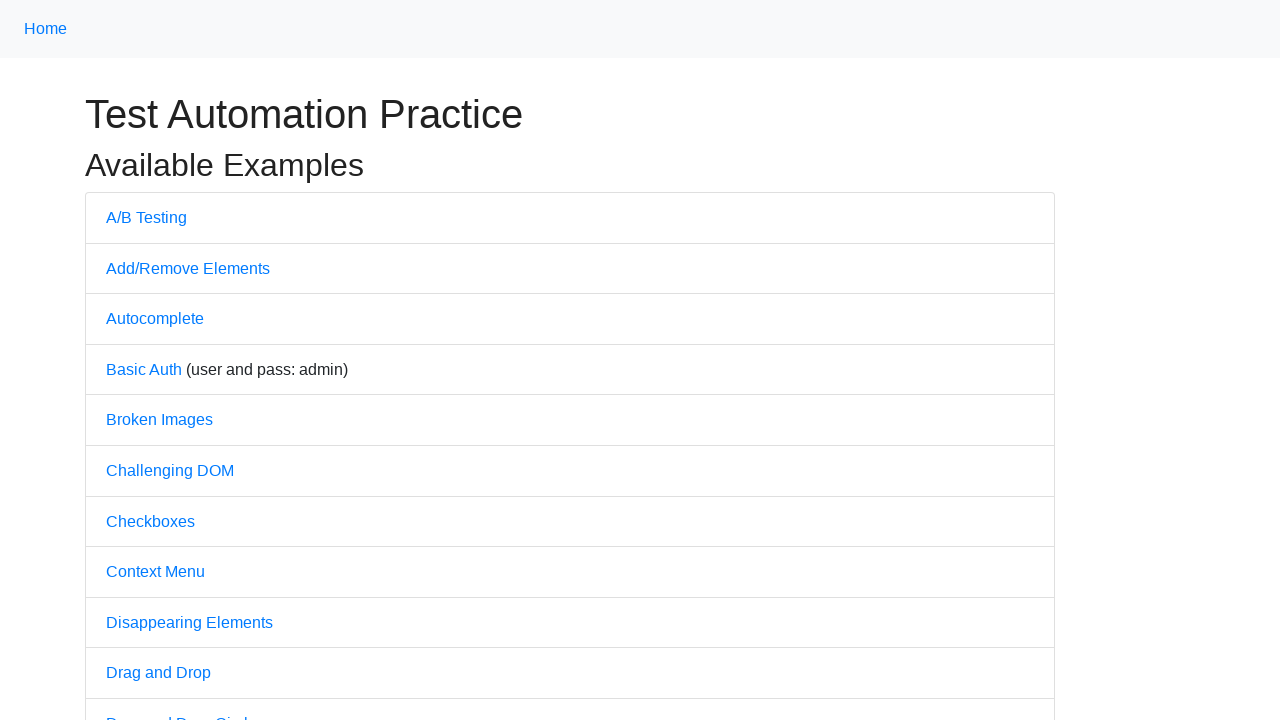

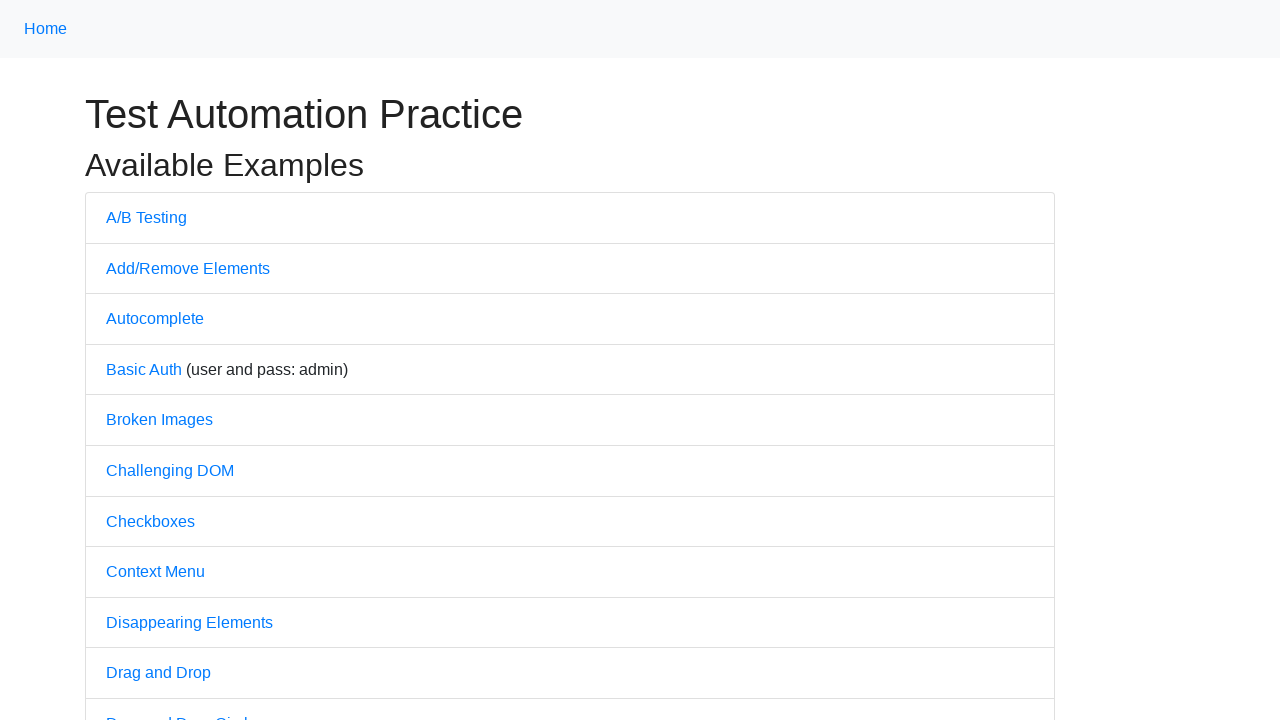